Tests search functionality using keyboard navigation with Tab and Enter keys

Starting URL: https://moviesmatchmaker.com/

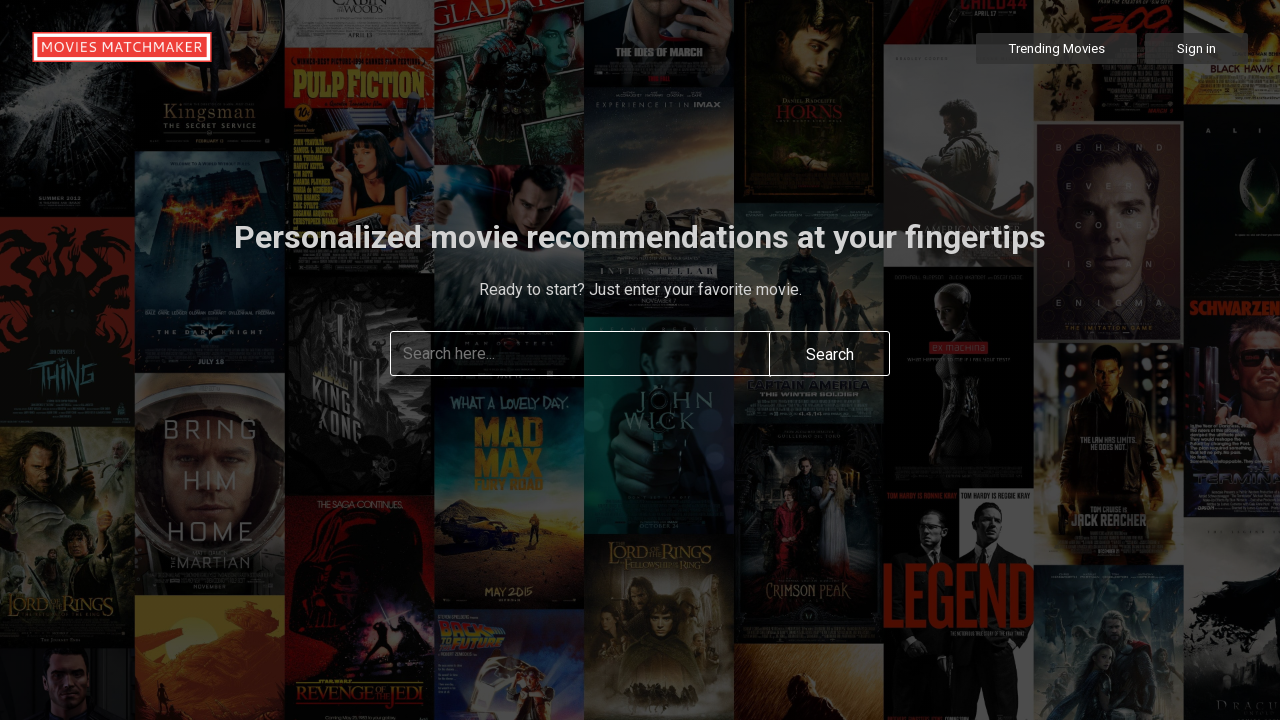

Filled search box with 'The Dark Knight' on xpath=/html/body/section/form/input
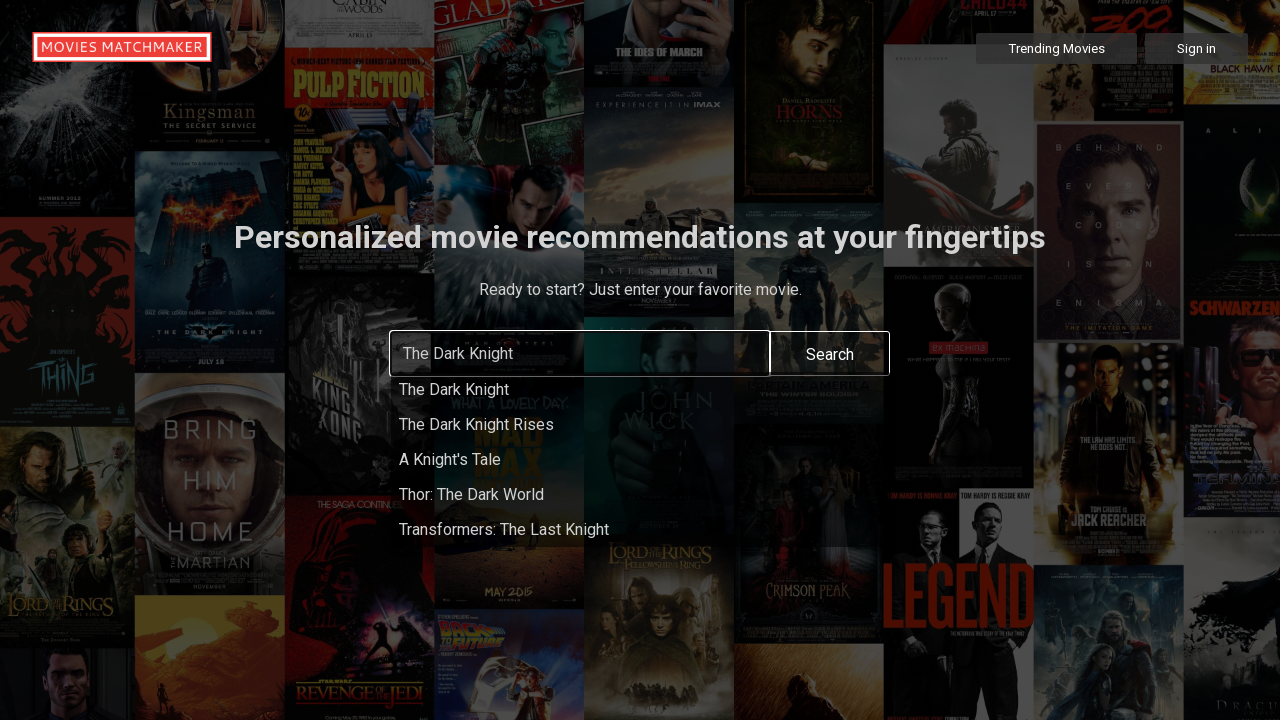

Pressed Tab key to move focus
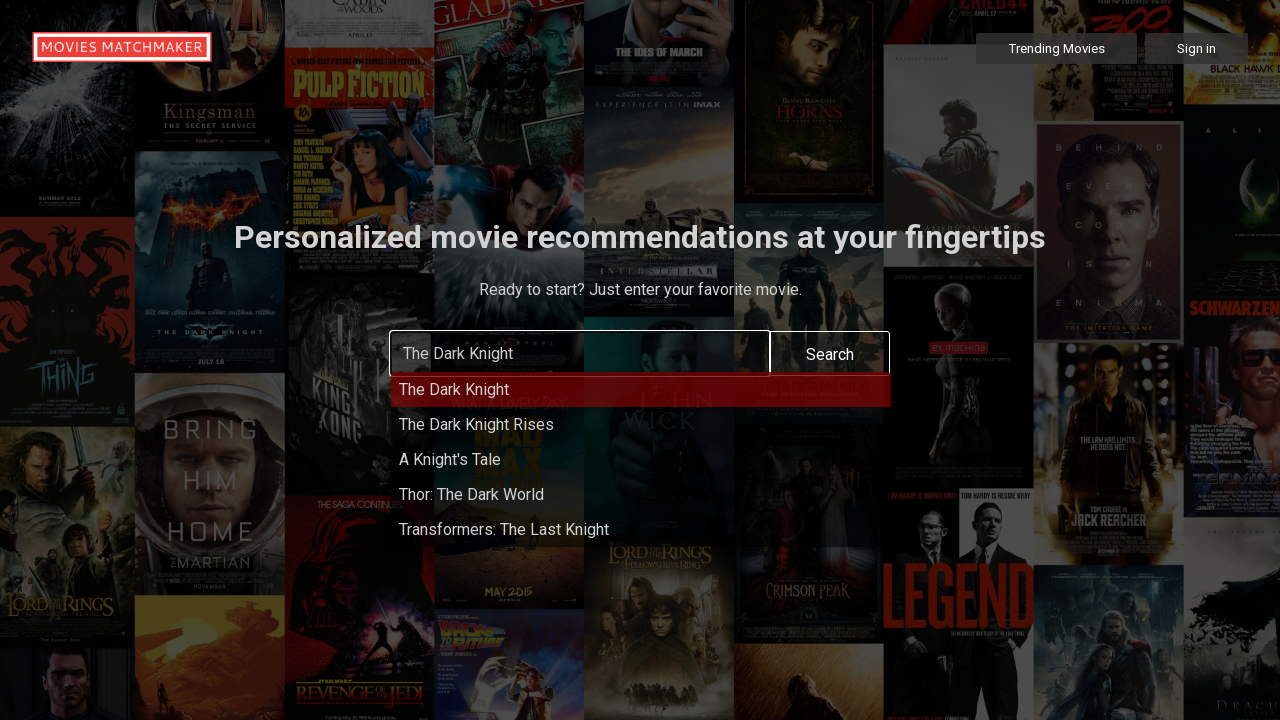

Pressed Enter key to submit search
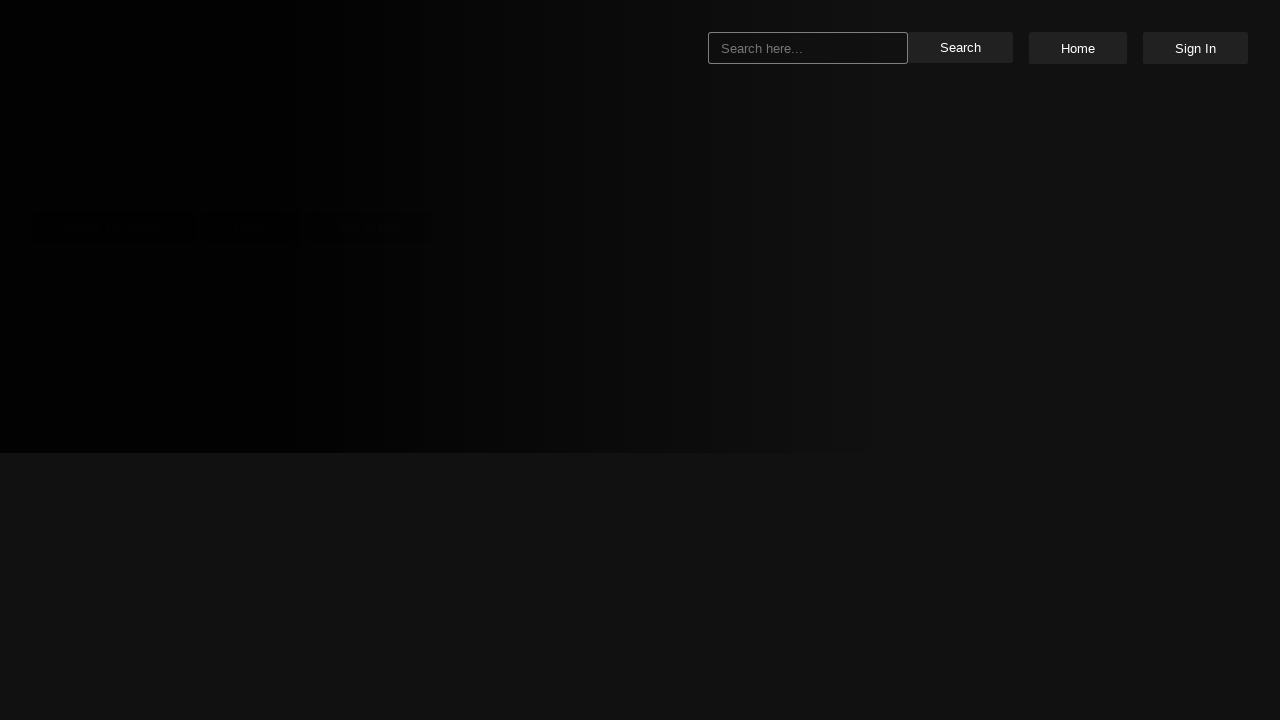

Search results page loaded successfully
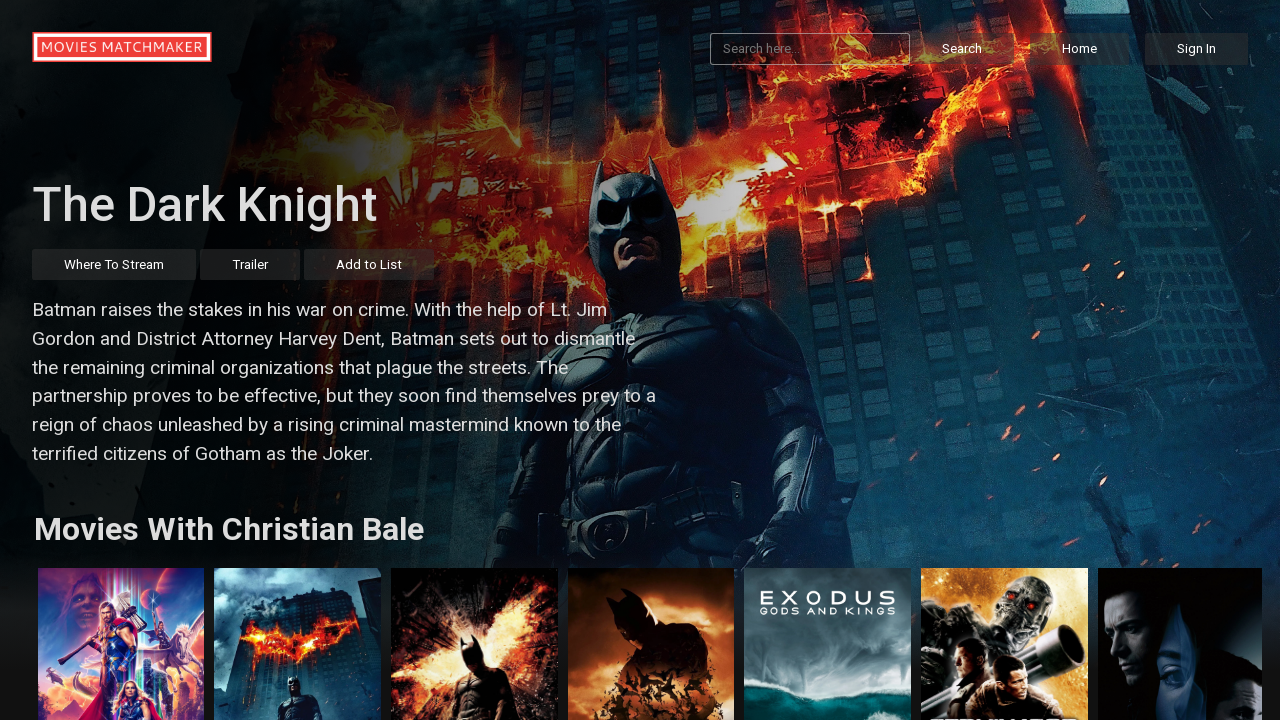

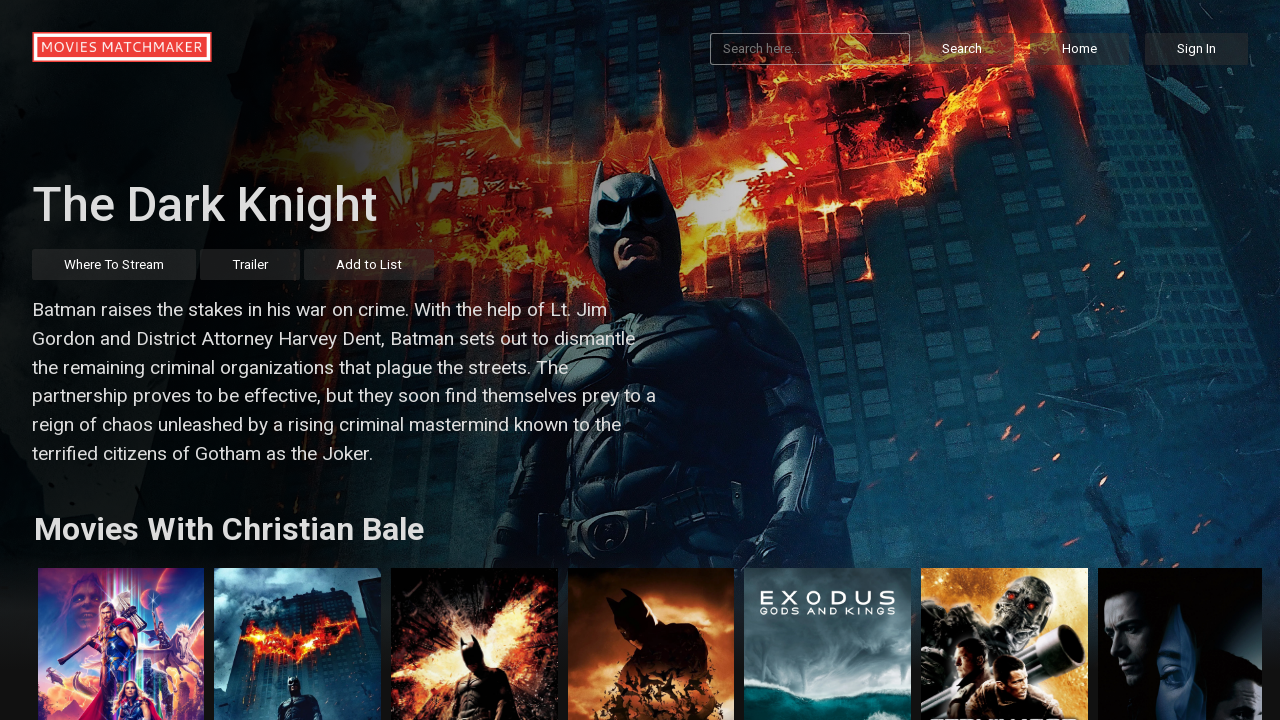